Fills out a practice form with user information including name, email, mobile number, and gender, then submits and closes the modal

Starting URL: https://demoqa.com/automation-practice-form

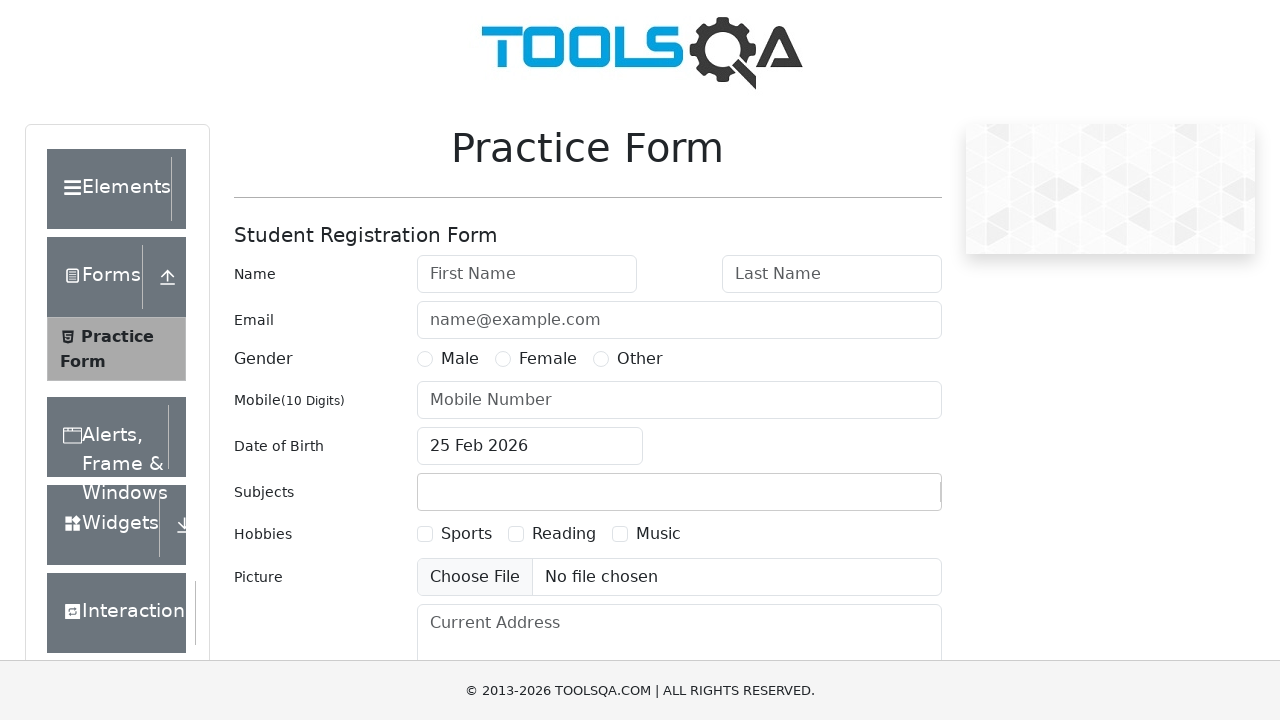

Filled first name field with 'Kumar' on #firstName
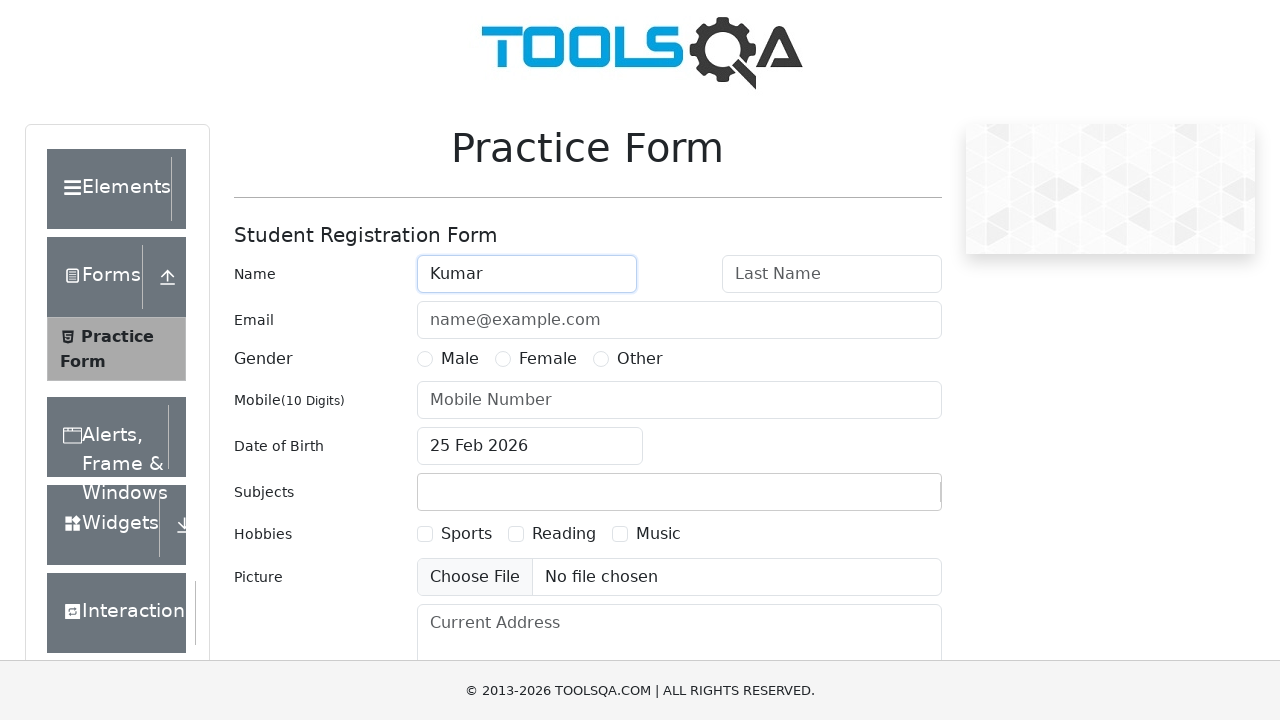

Filled last name field with 'Krishna' on #lastName
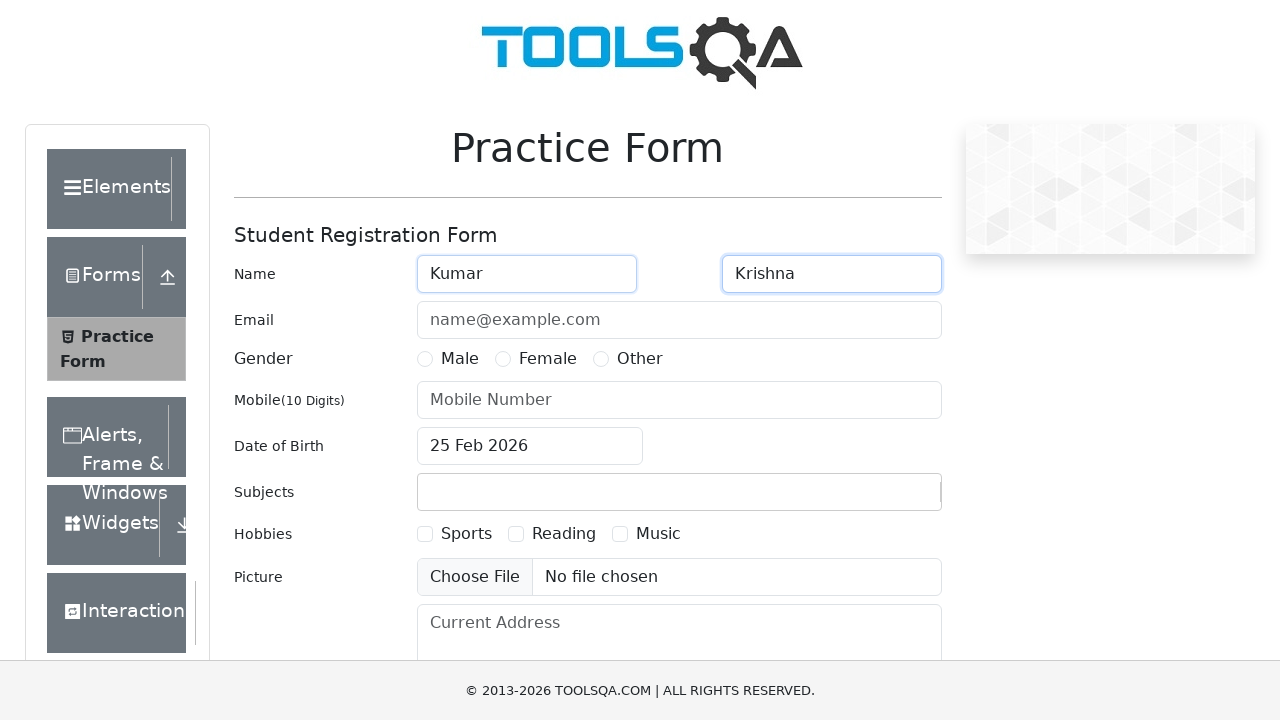

Filled email field with 'abc@abc.com' on #userEmail
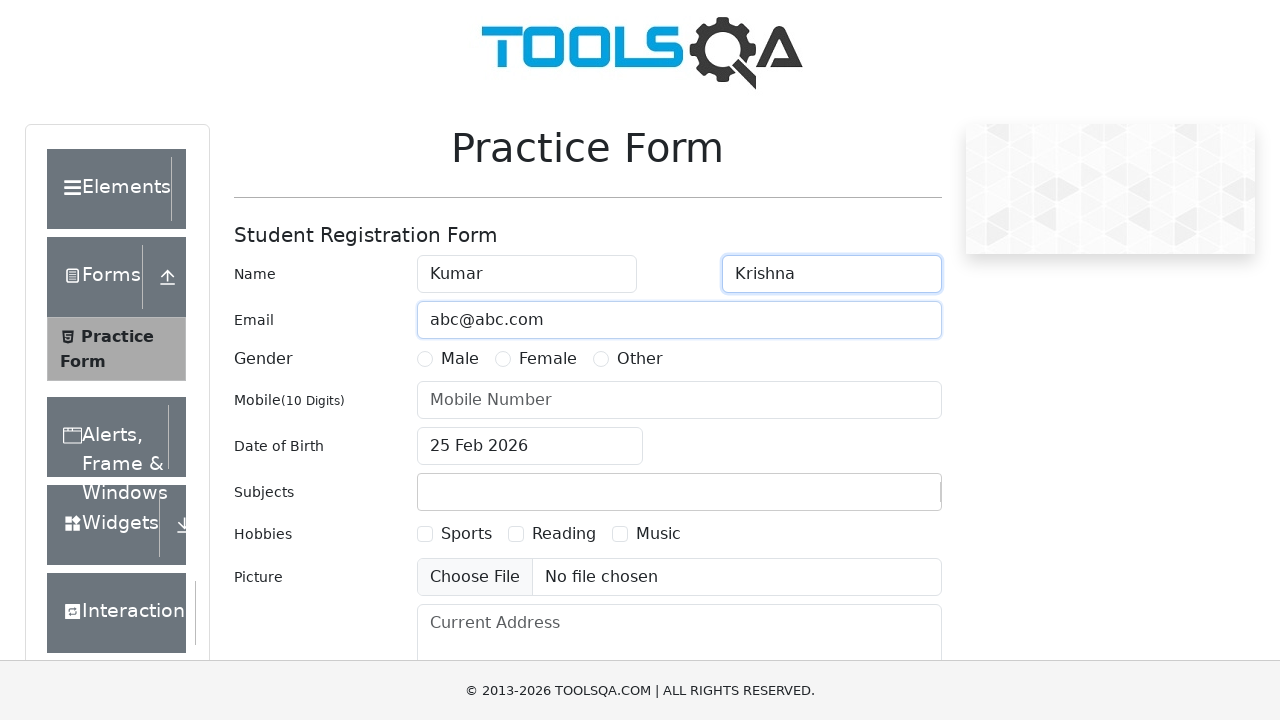

Filled mobile number field with '1234567890' on #userNumber
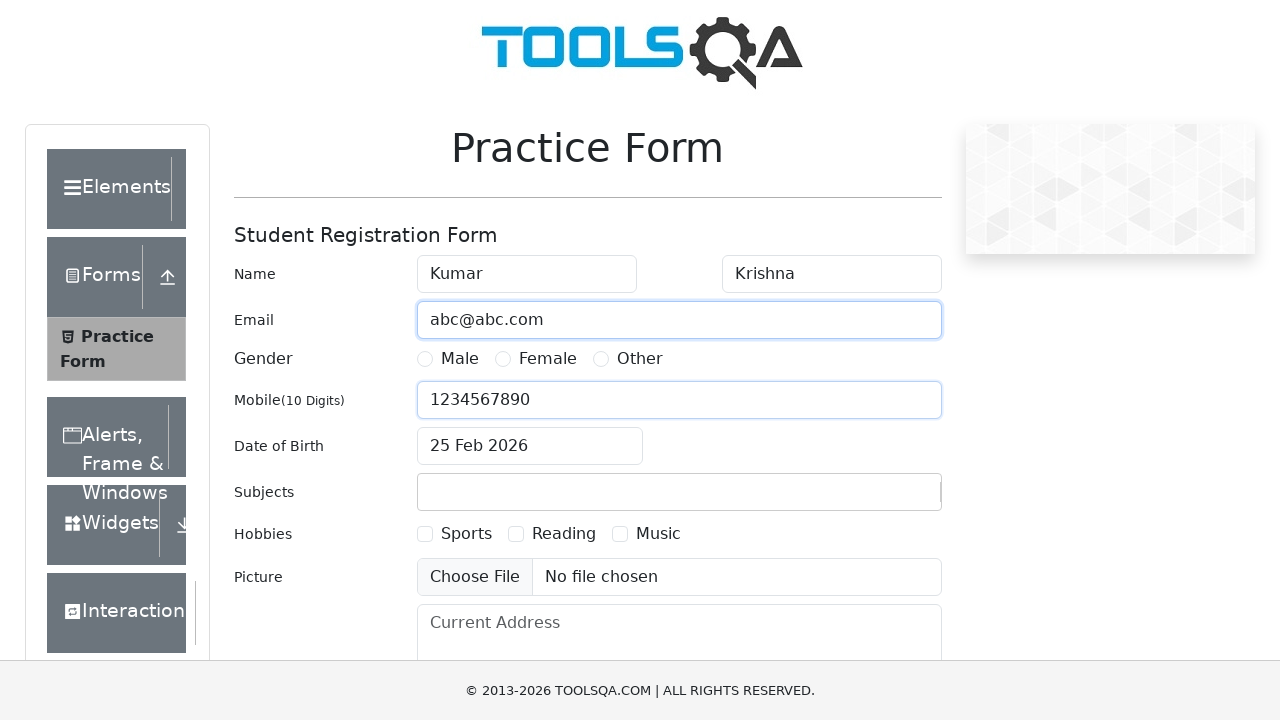

Selected 'Other' gender option at (640, 359) on text=Other
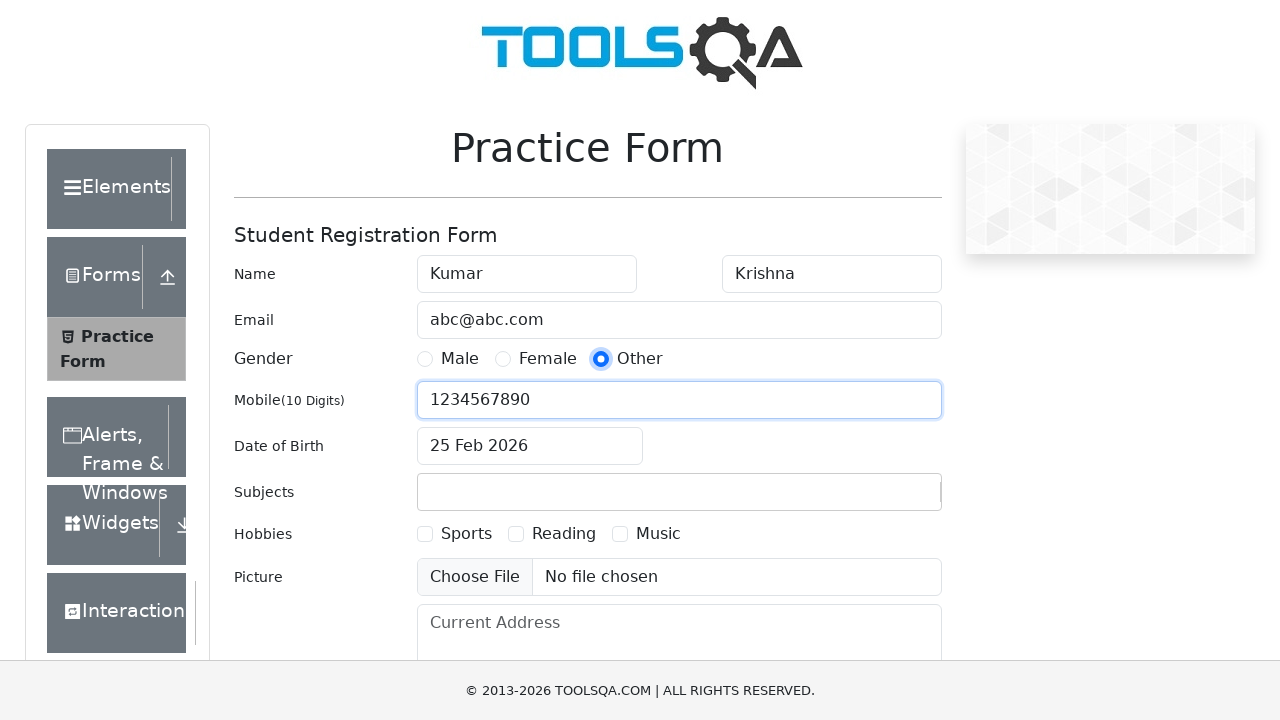

Removed footer element to prevent overlap
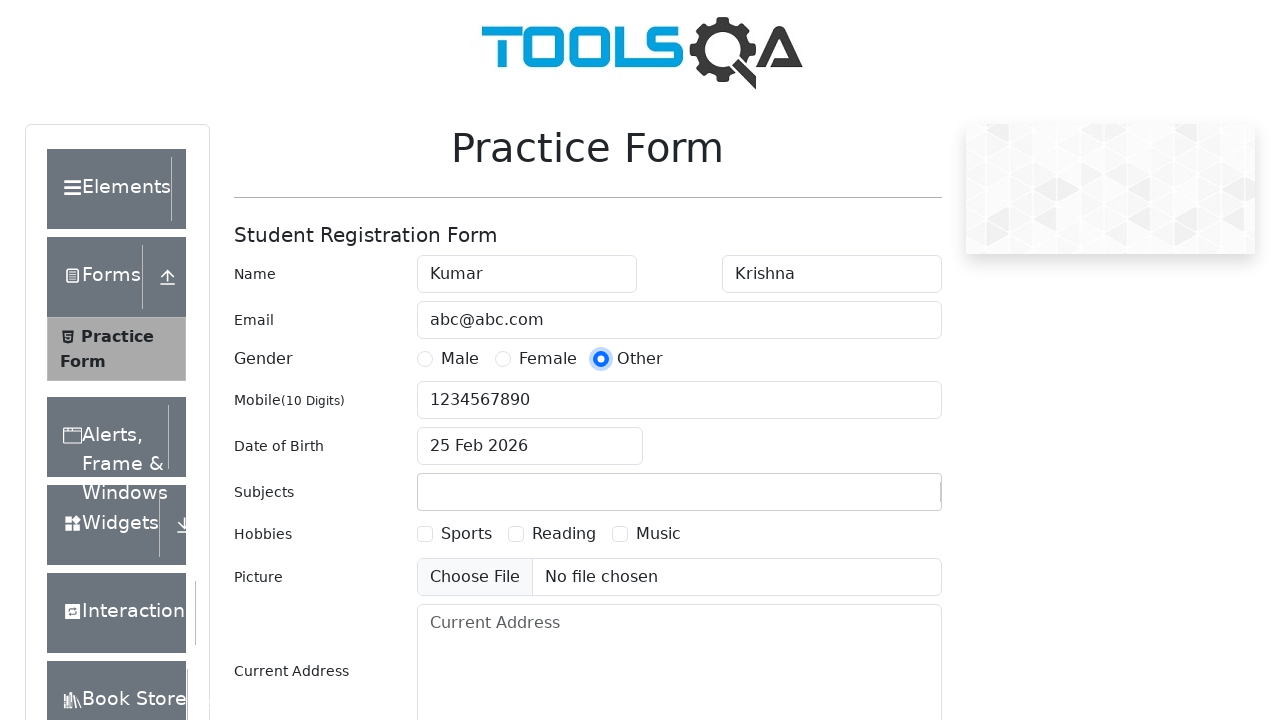

Removed fixed banner element to prevent overlap
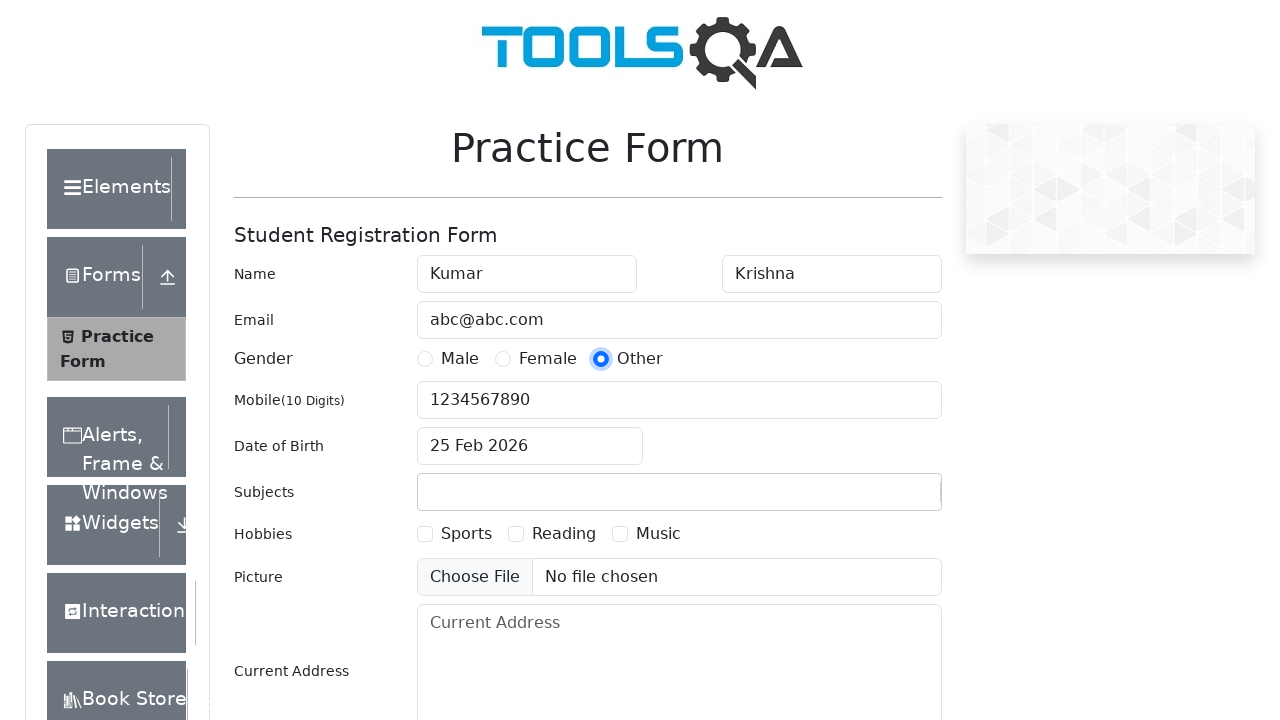

Removed all iframe elements to prevent overlap
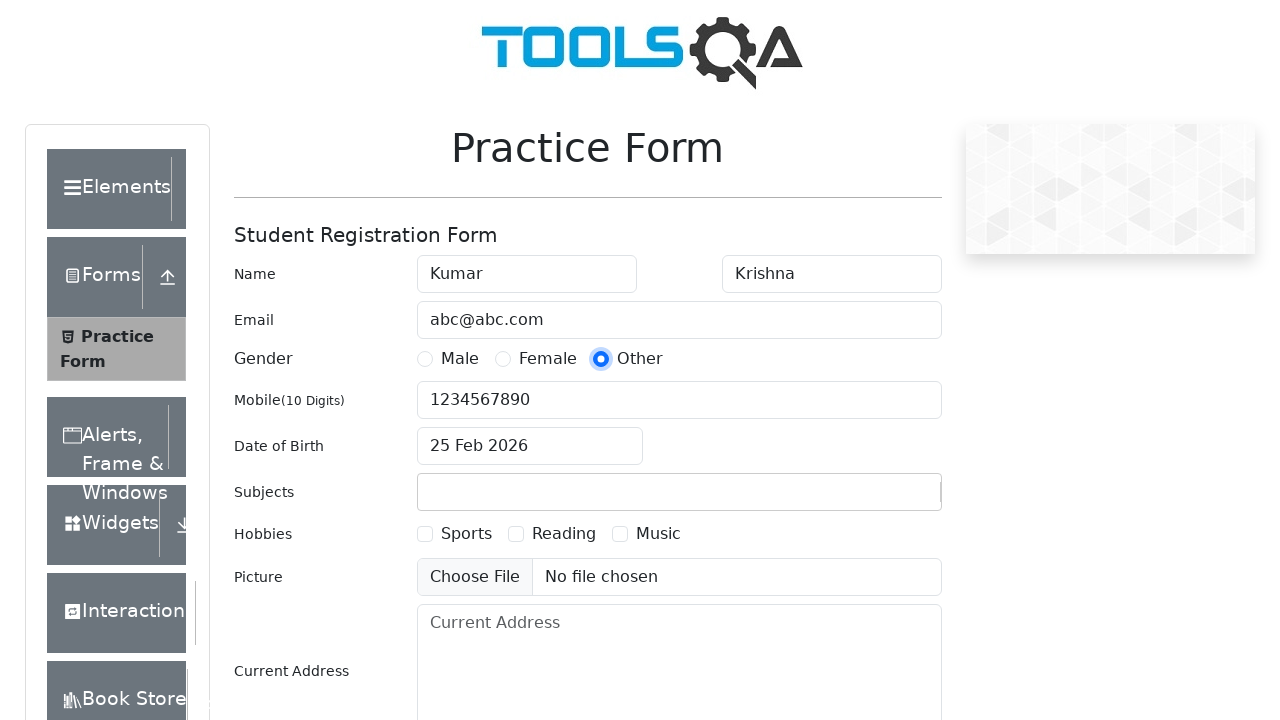

Clicked submit button to submit the form at (885, 499) on #submit
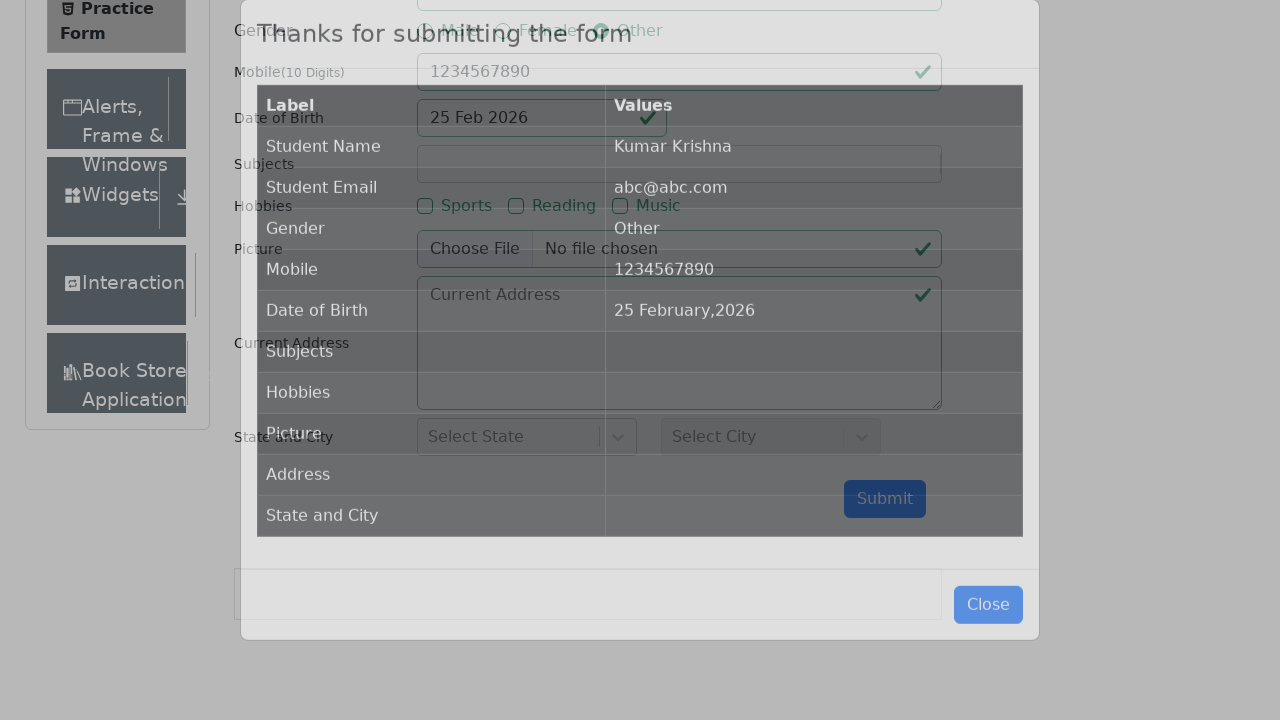

Modal with close button appeared
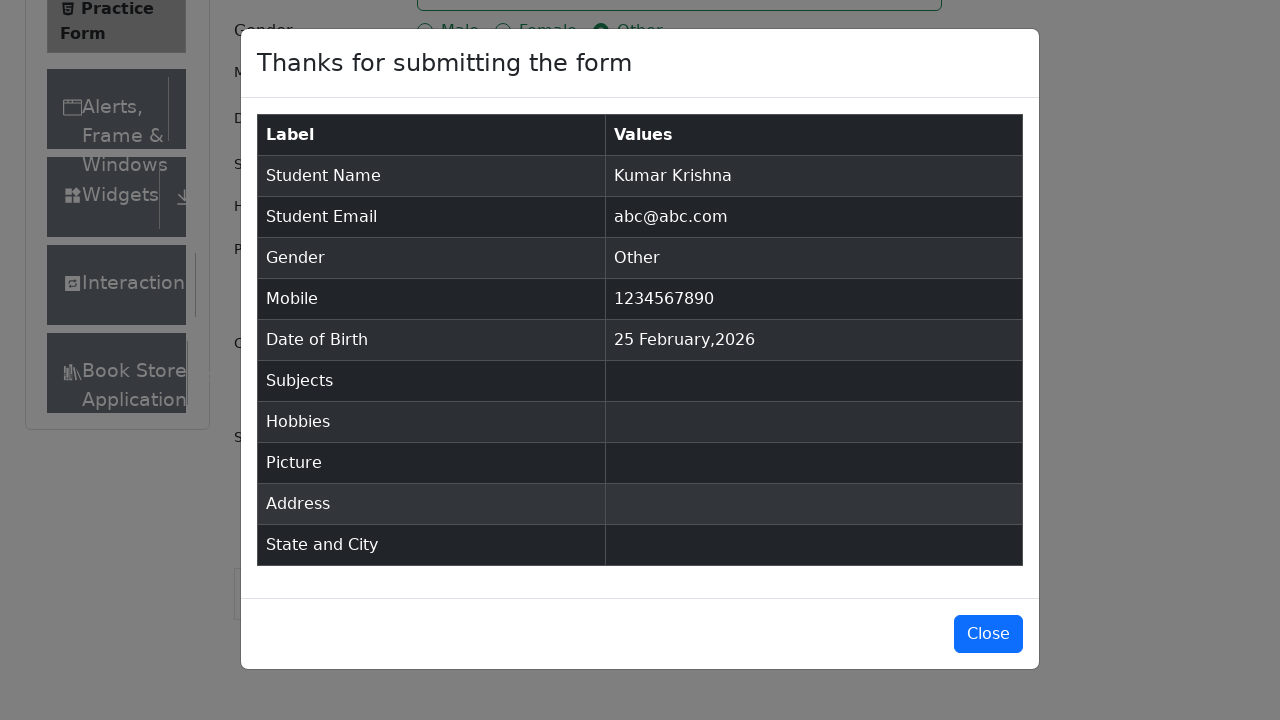

Clicked close button to dismiss the submission modal
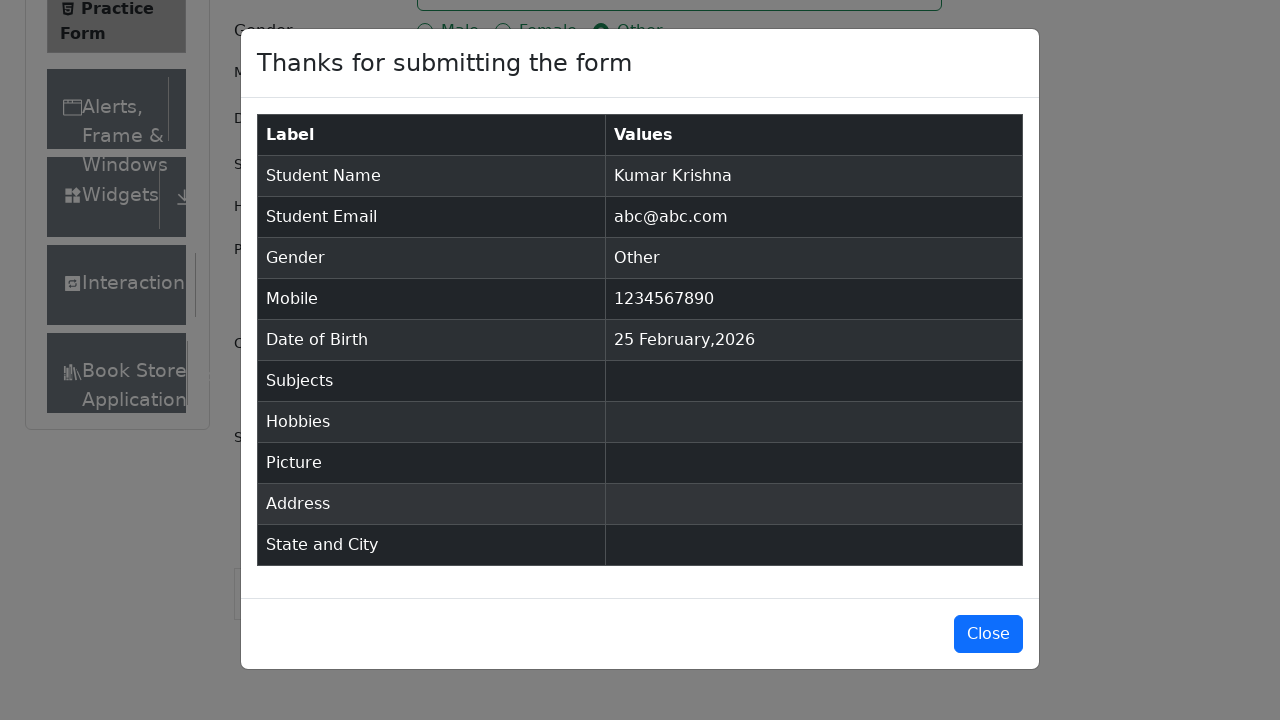

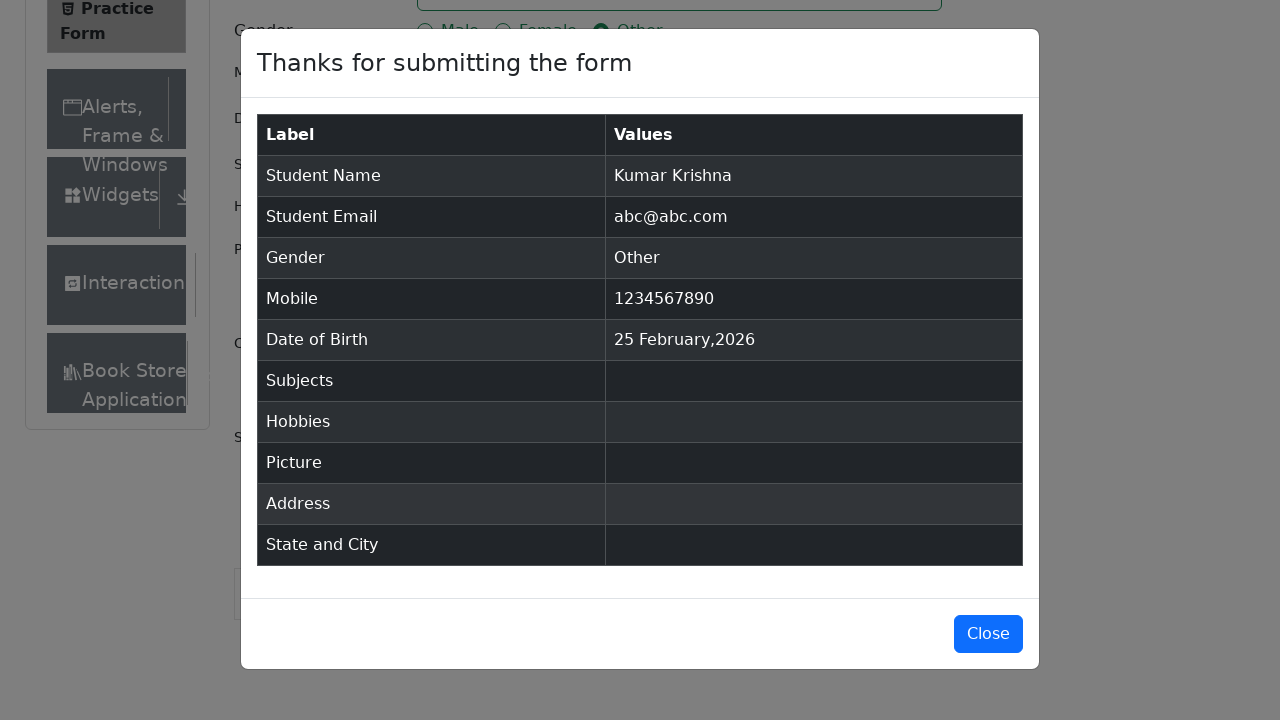